Tests window switching functionality by clicking a link that opens a new window, verifying content on both windows, and switching back to the original window.

Starting URL: https://the-internet.herokuapp.com/windows

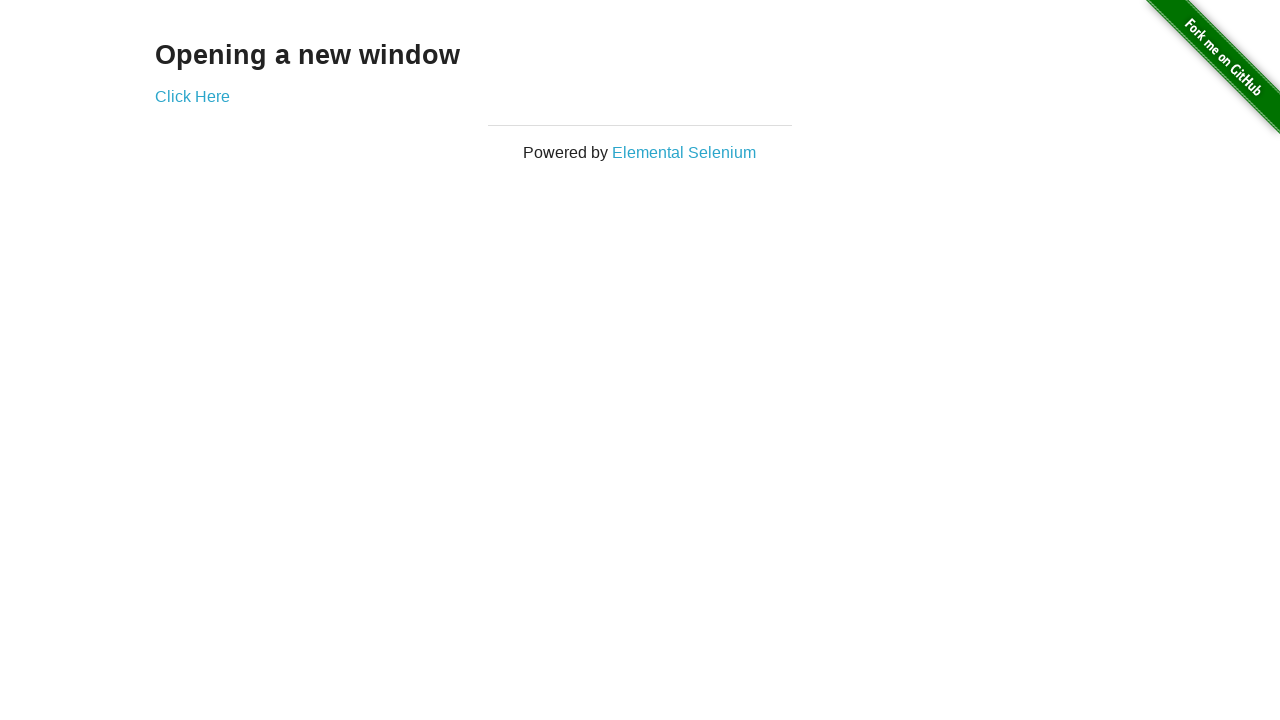

Located h3 heading element on page
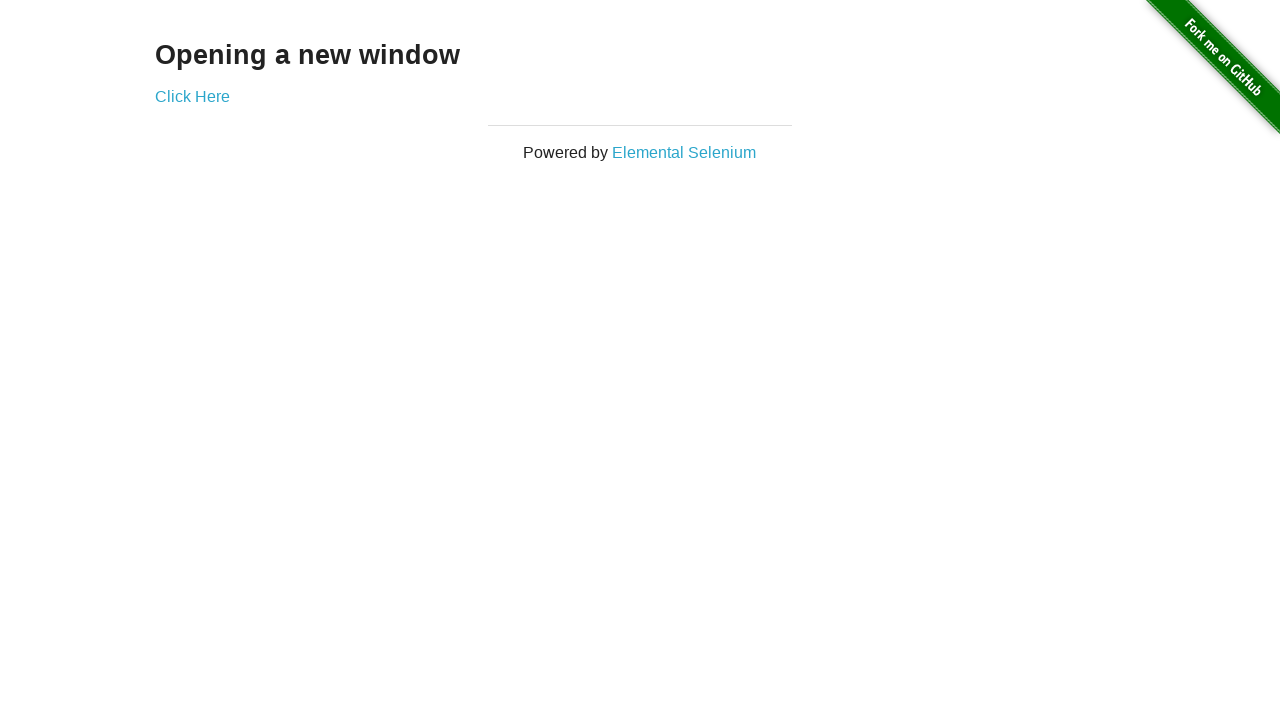

Verified h3 heading text is 'Opening a new window'
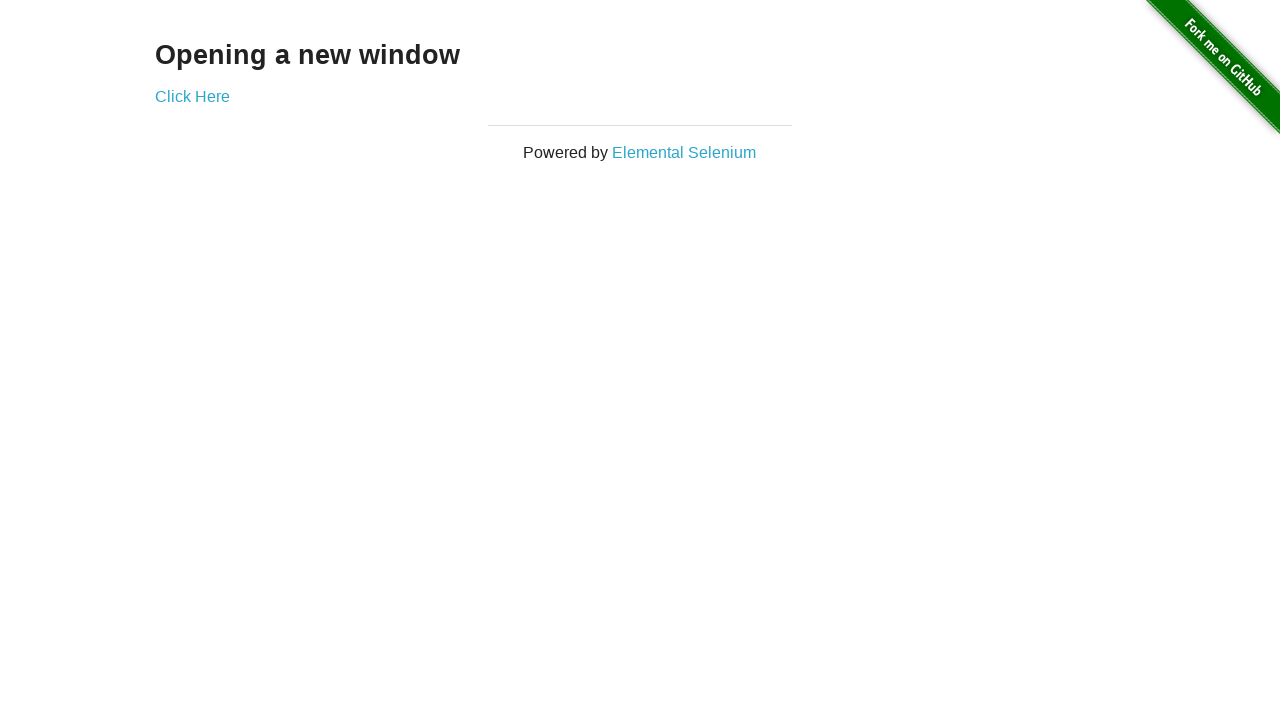

Verified original page title is 'The Internet'
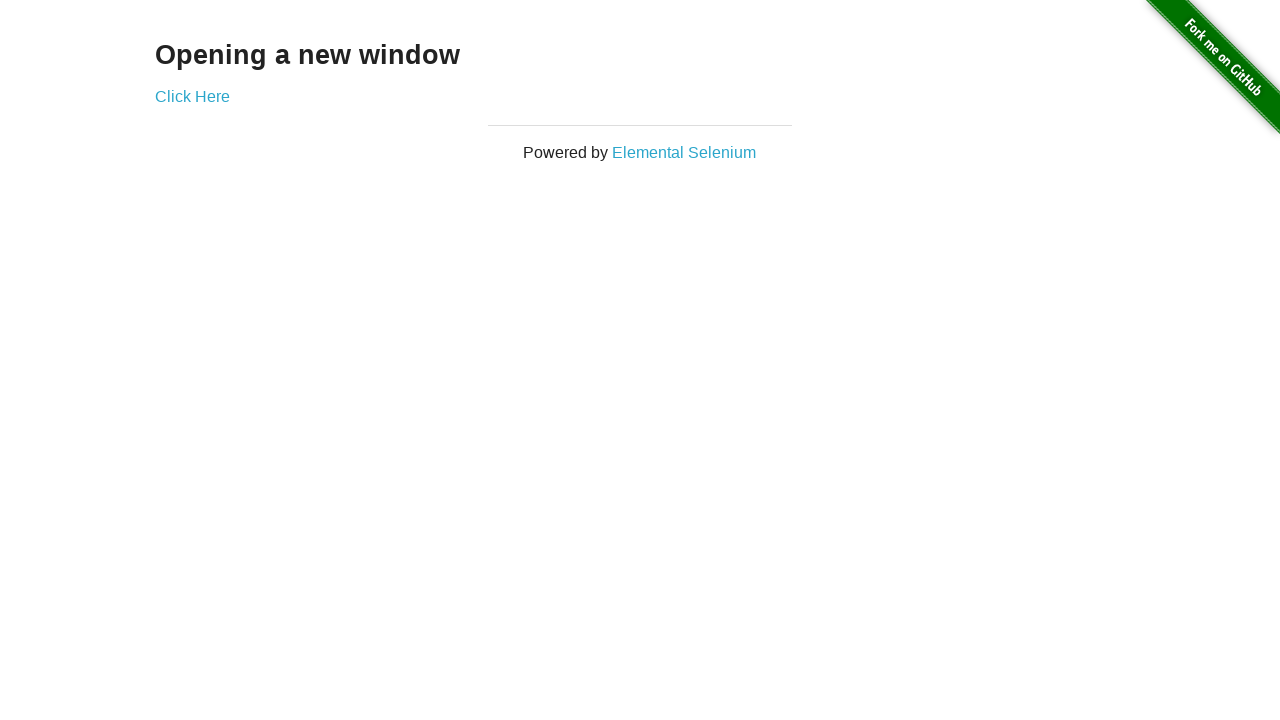

Clicked 'Click Here' link to open new window at (192, 96) on text=Click Here
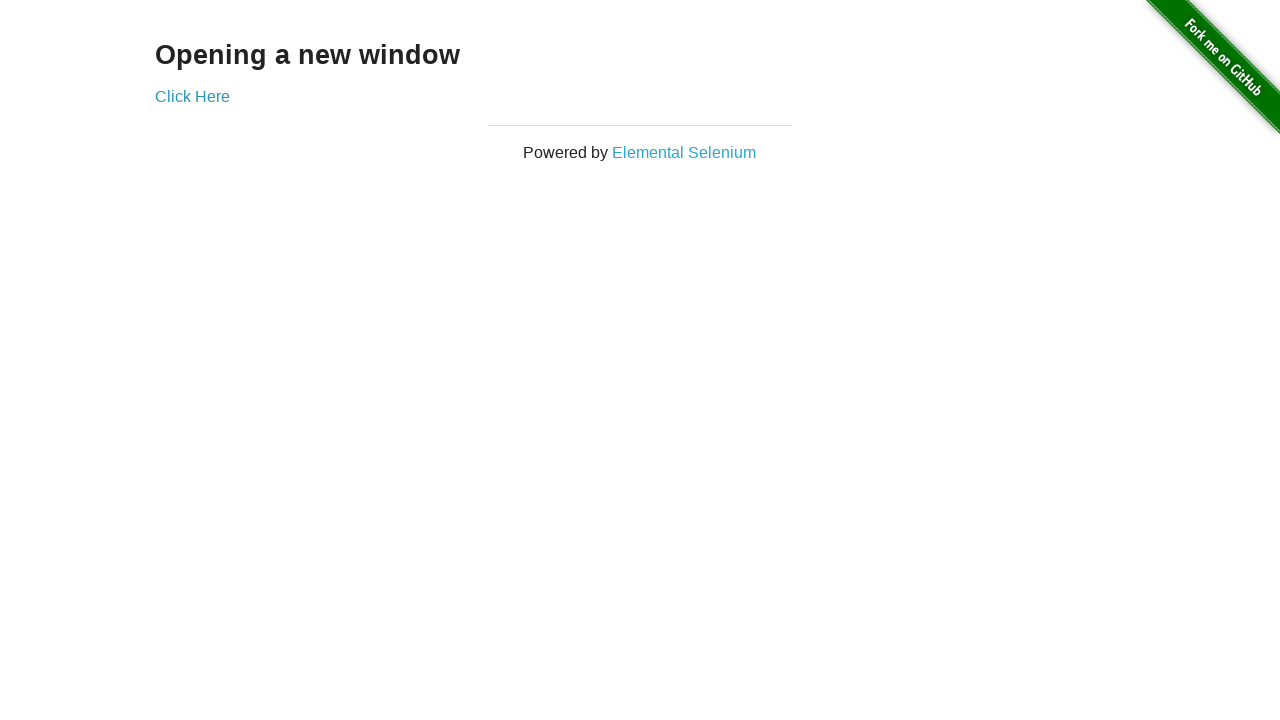

New window opened and page load state completed
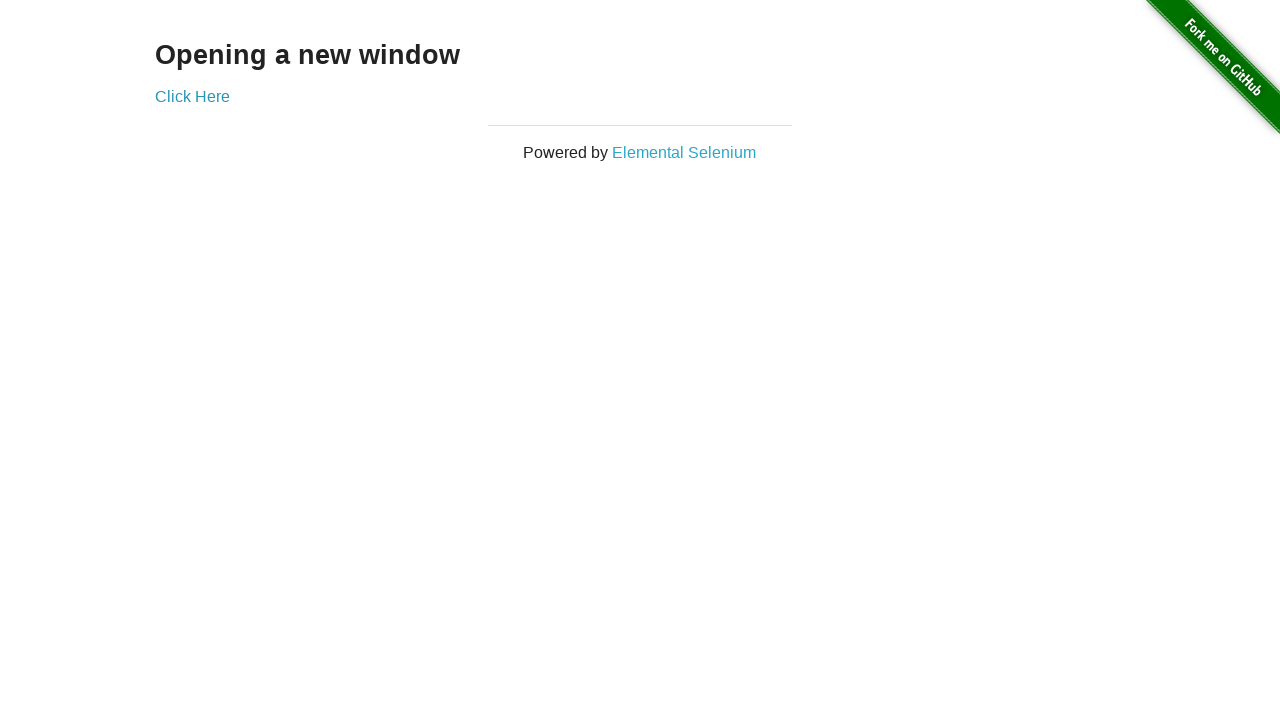

Verified new window title is 'New Window'
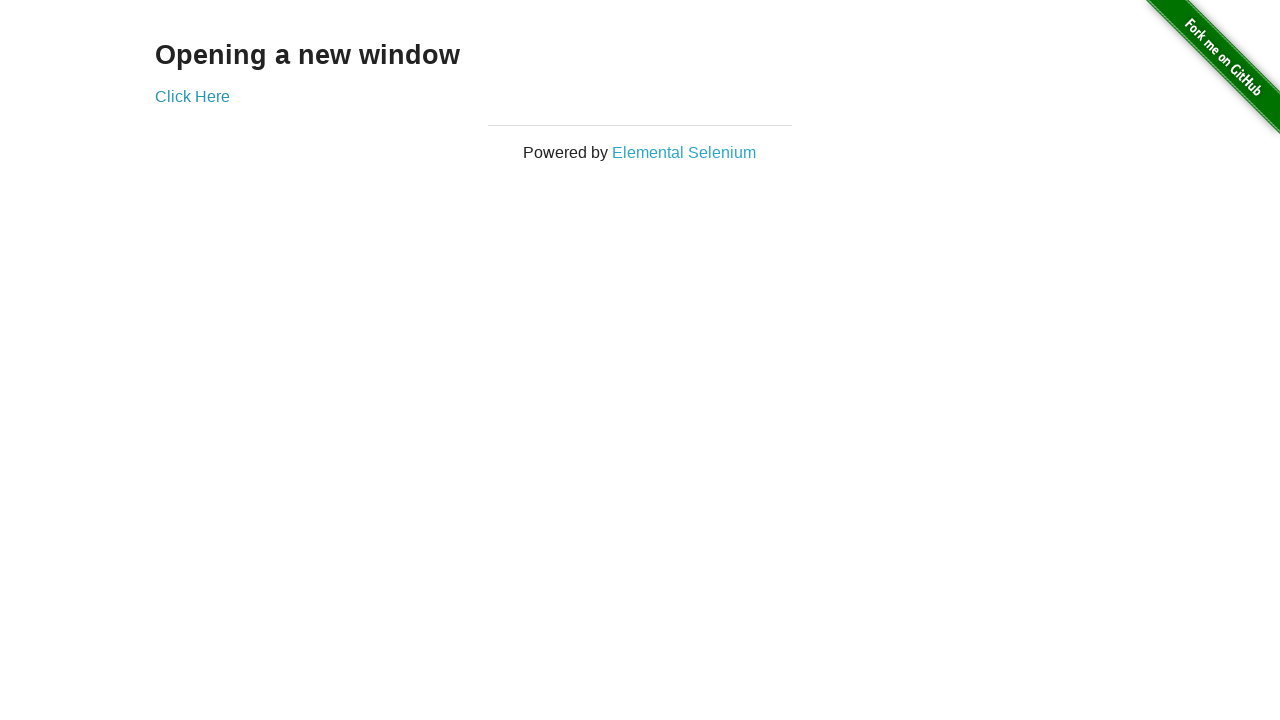

Located h3 heading element in new window
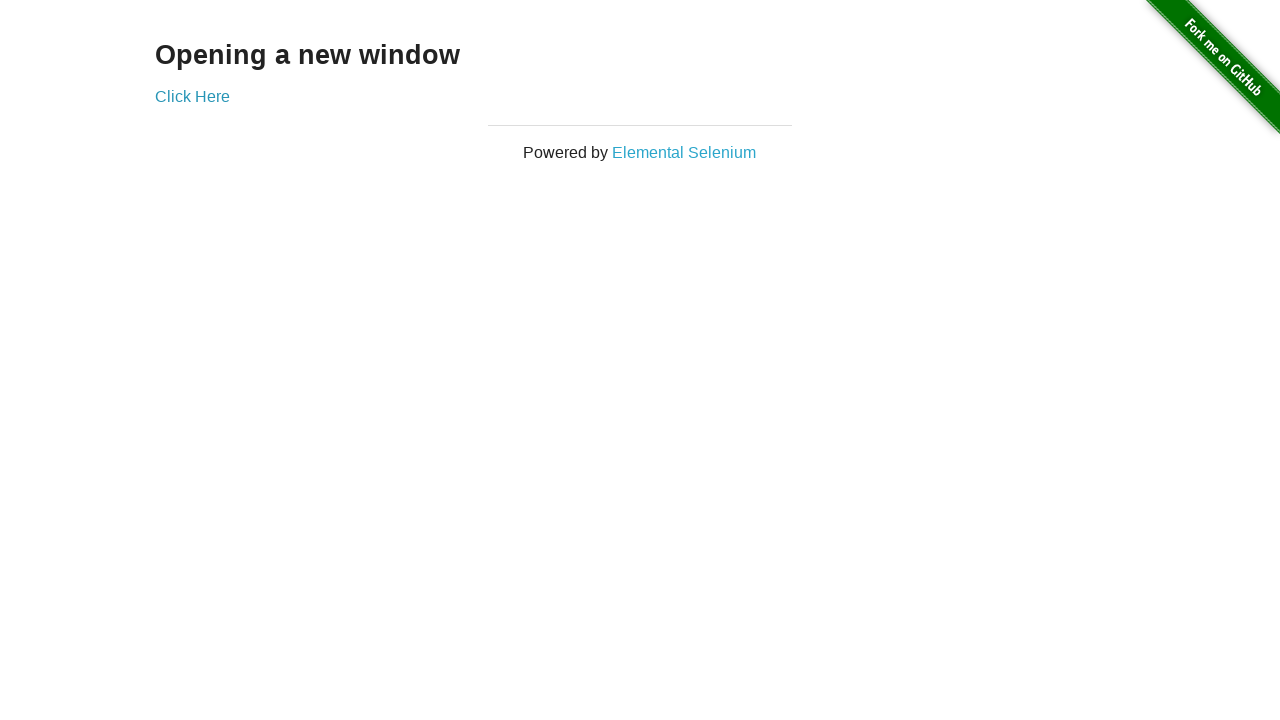

Verified h3 heading text in new window is 'New Window'
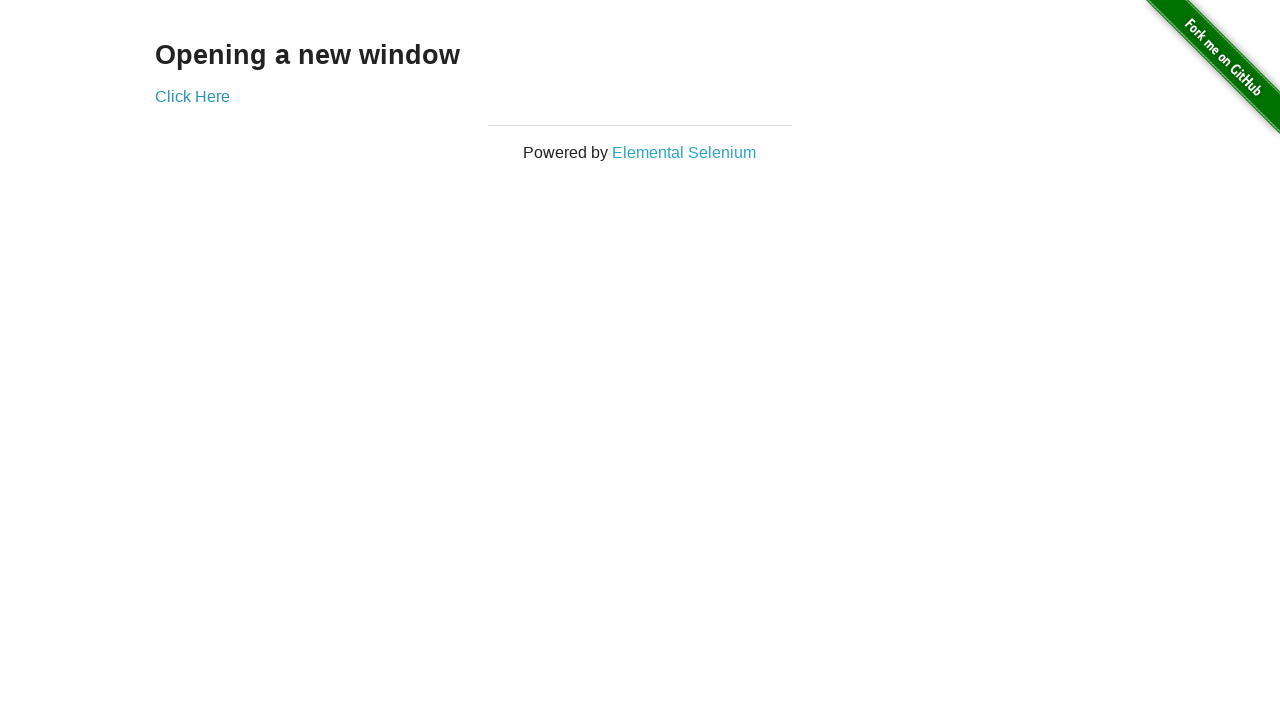

Switched back to original window
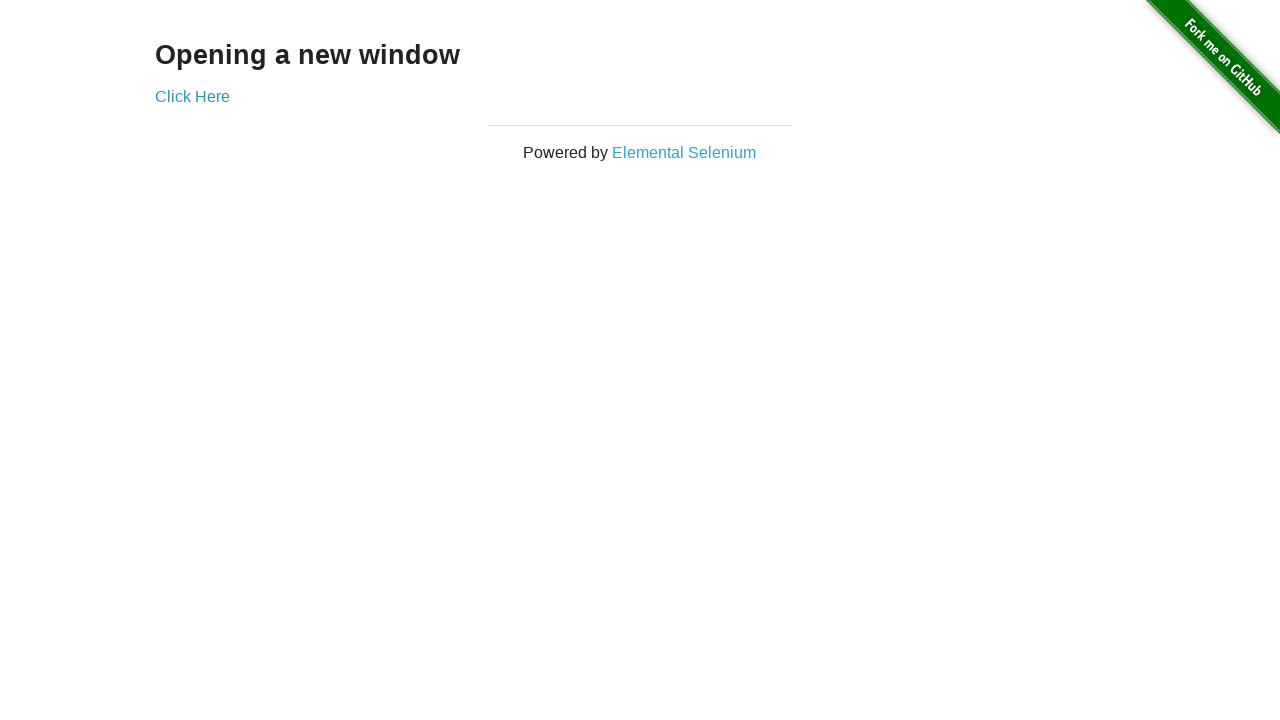

Verified original page title is still 'The Internet'
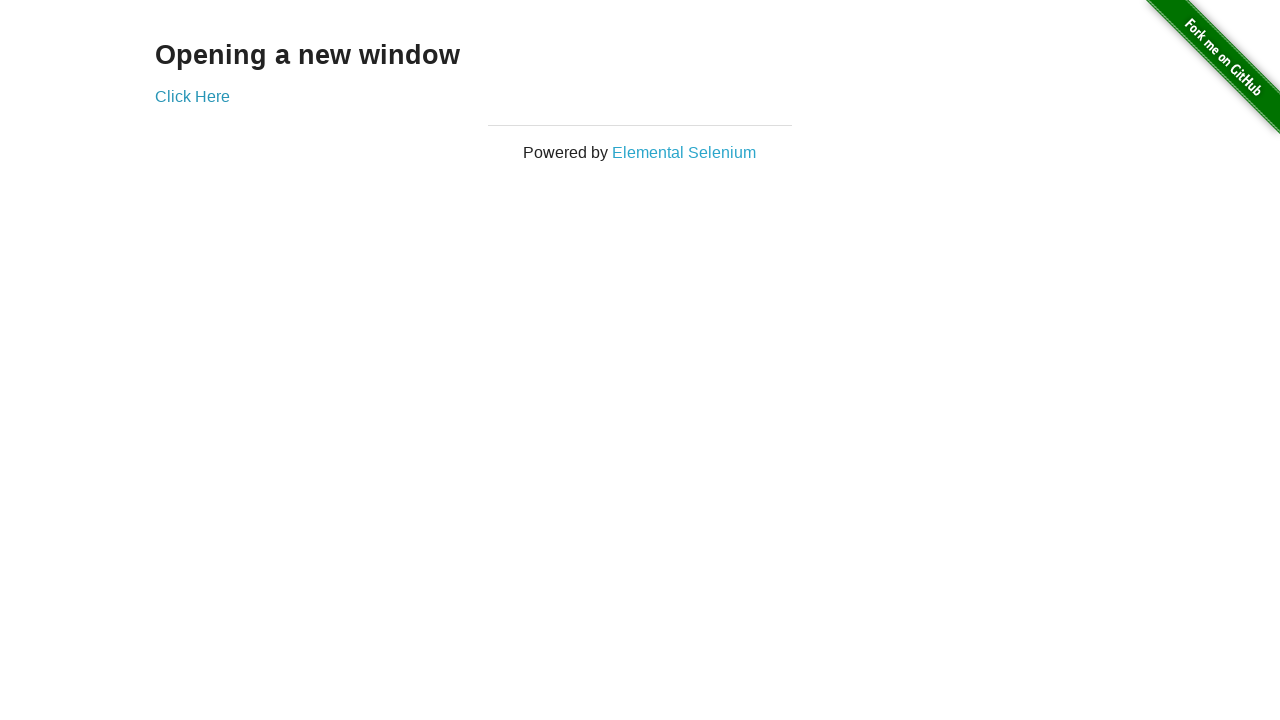

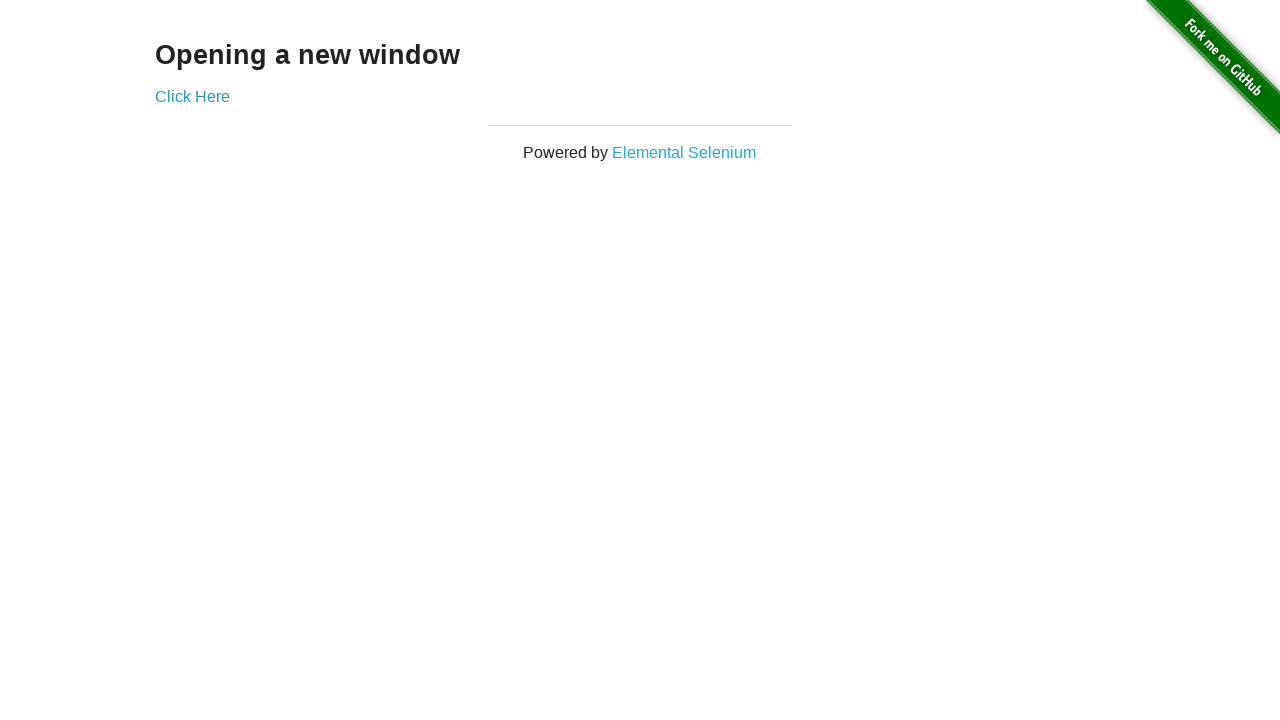